Tests the e-commerce flow of adding a Samsung Galaxy S6 mobile phone to cart by opening the product in a new tab, clicking add to cart, accepting the confirmation alert, and verifying the item appears in the cart.

Starting URL: https://www.demoblaze.com/index.html

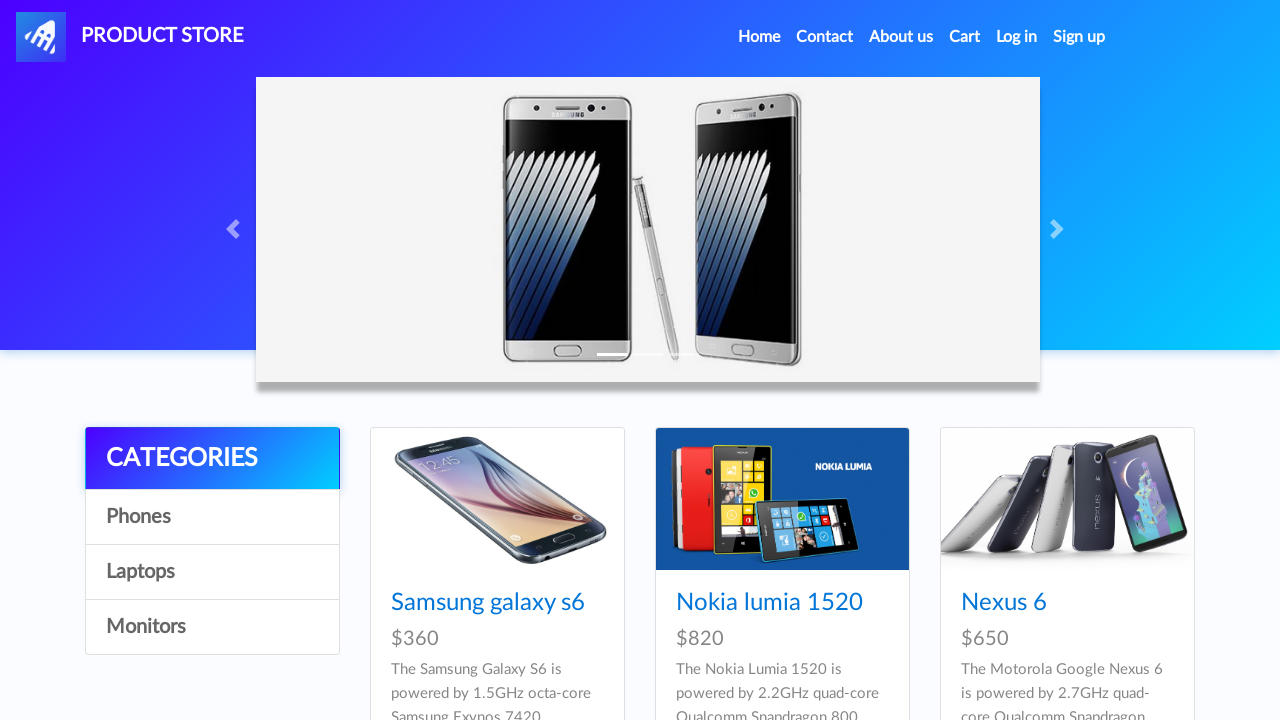

Clicked Samsung Galaxy S6 link to open in new tab at (488, 603) on text=Samsung galaxy s6
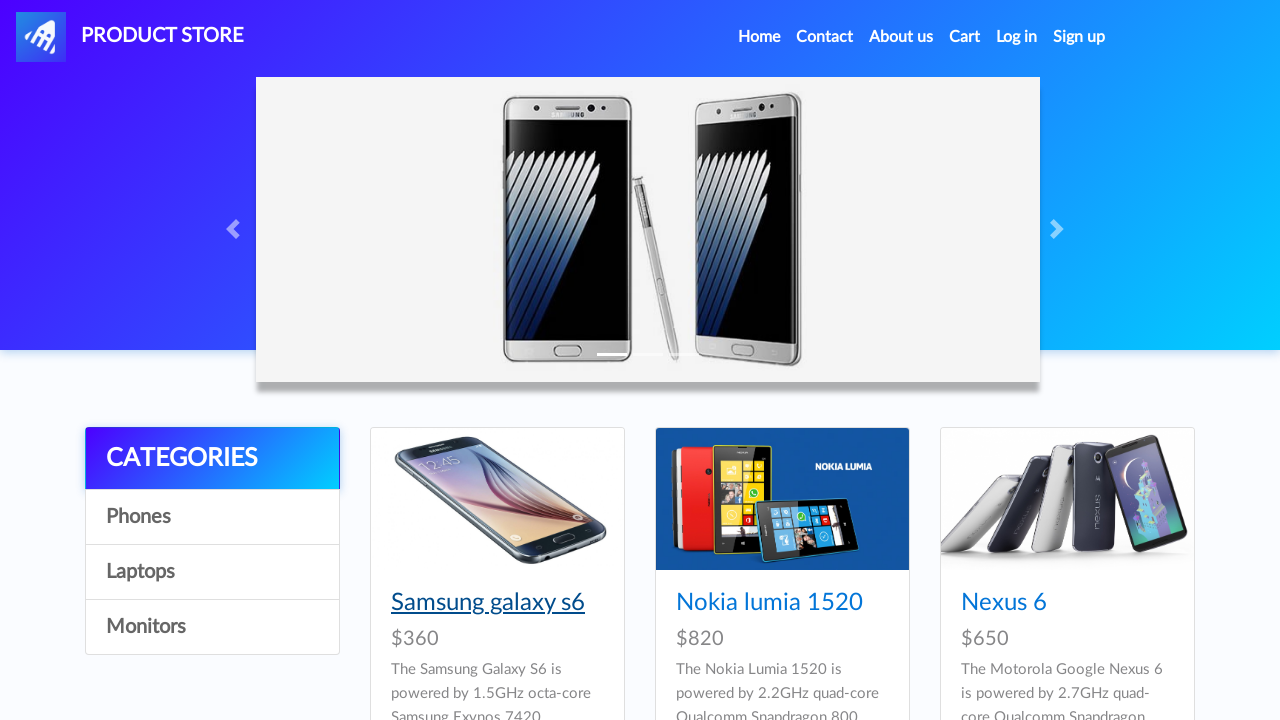

Switched to new product tab and waited for page load
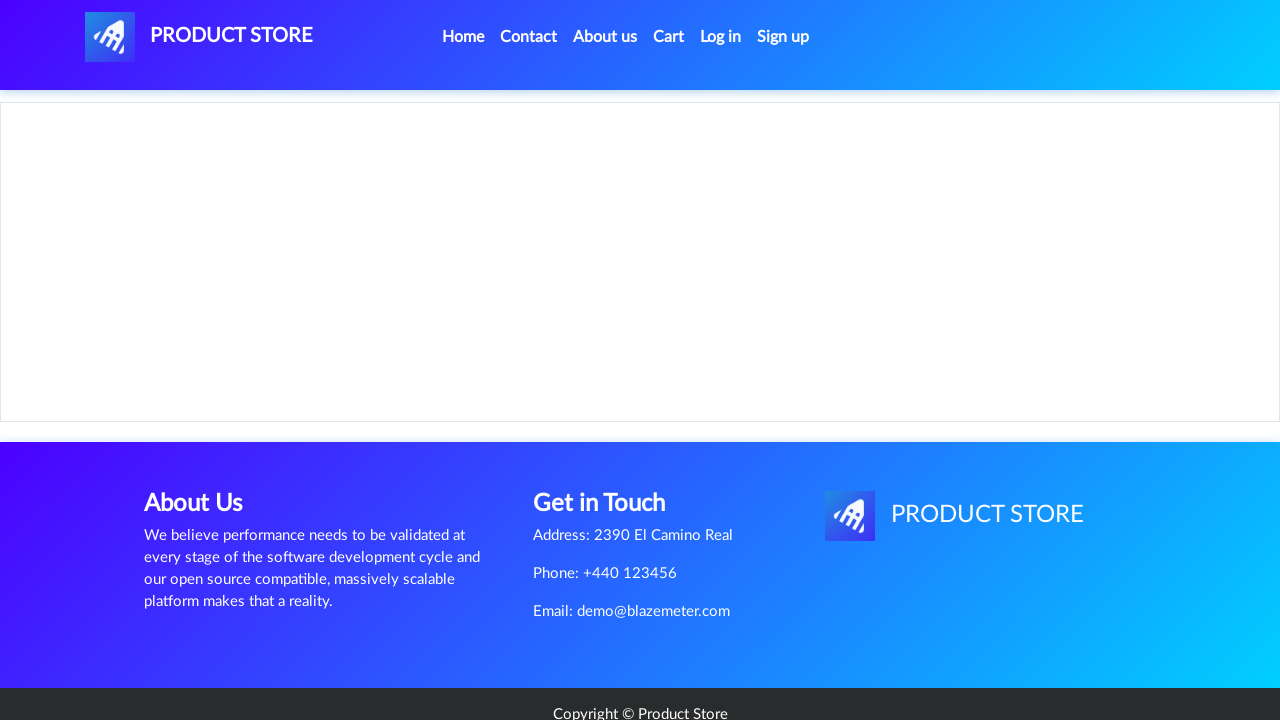

Clicked 'Add to cart' button at (610, 440) on .btn-success
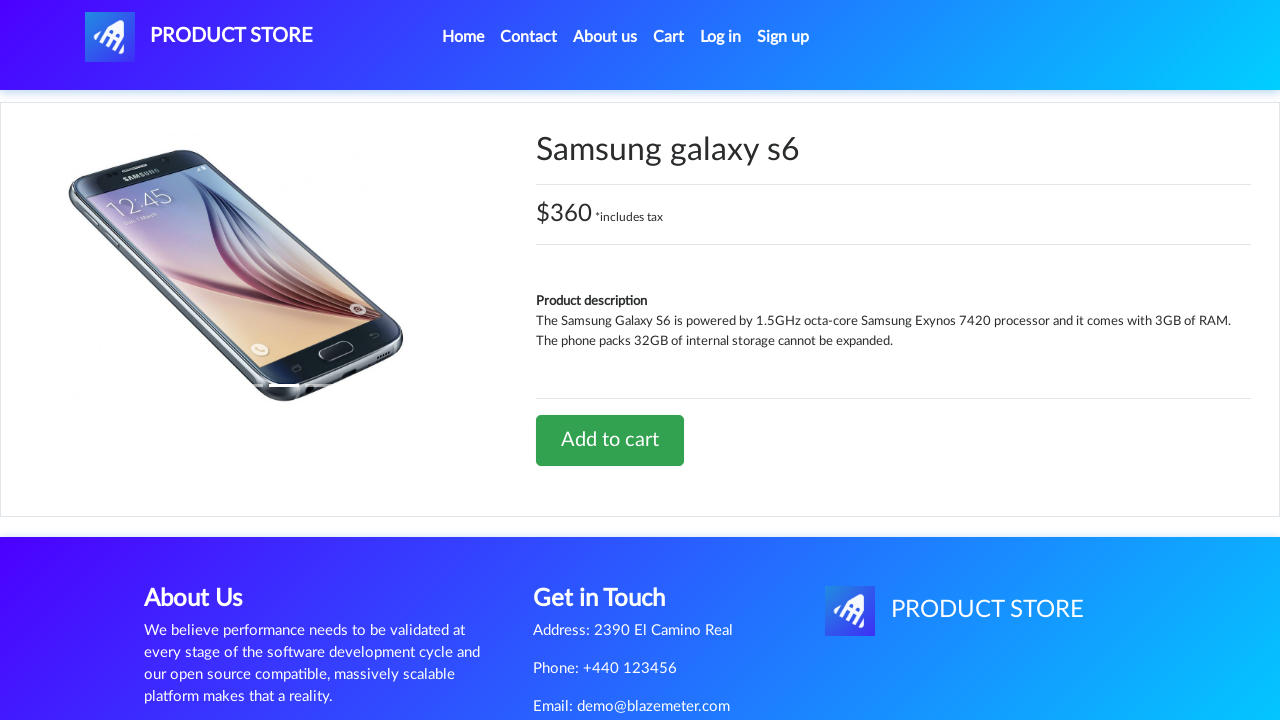

Accepted confirmation alert
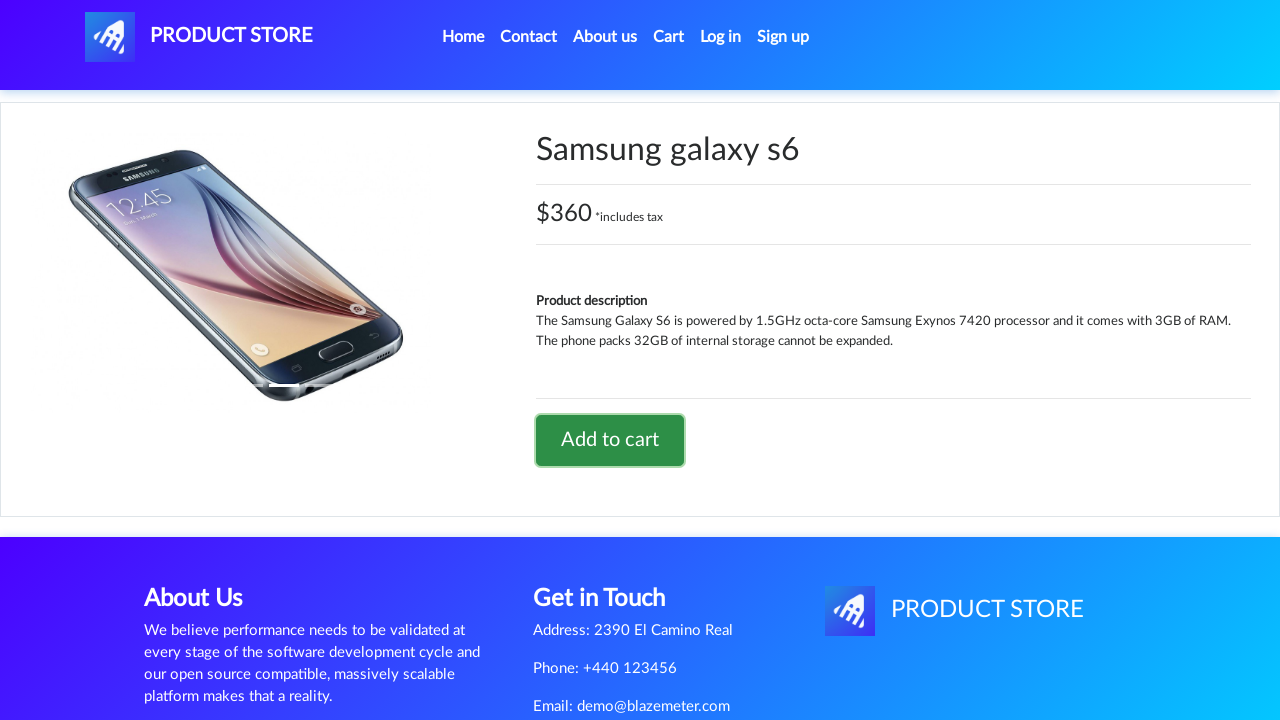

Closed product tab
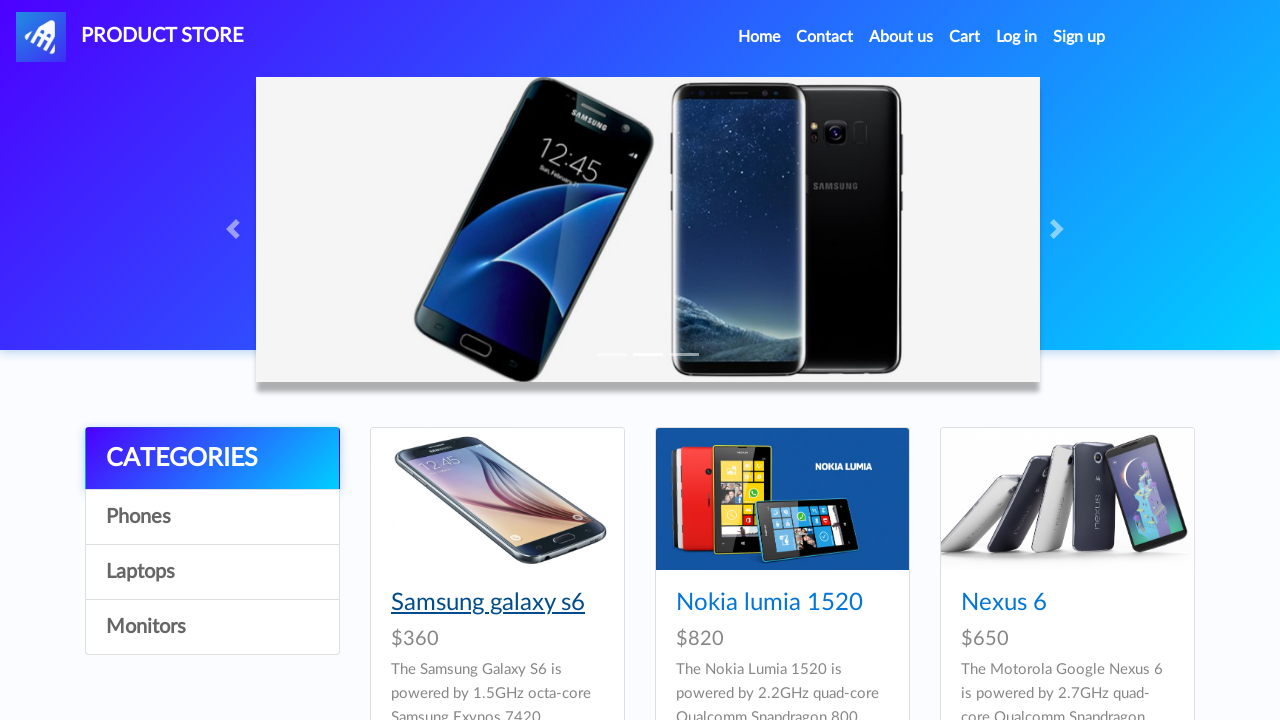

Clicked Cart link to navigate to shopping cart at (965, 37) on text=Cart
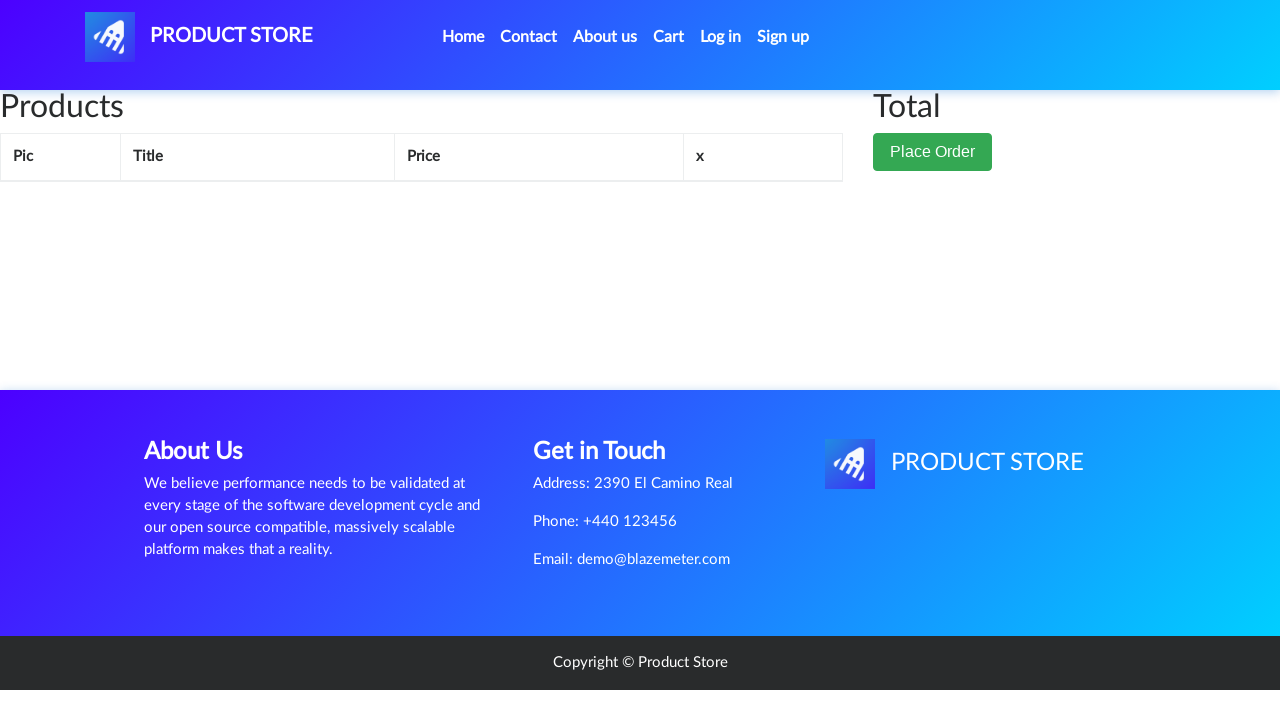

Verified Samsung Galaxy S6 appears in cart
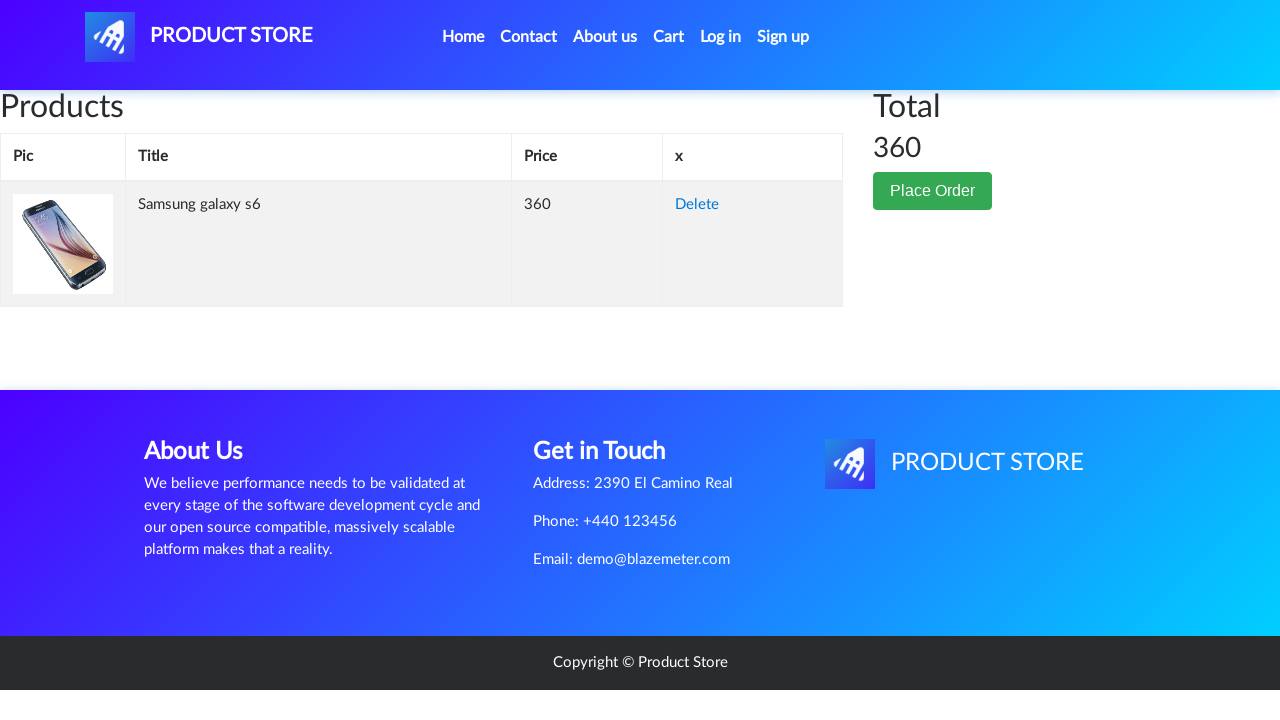

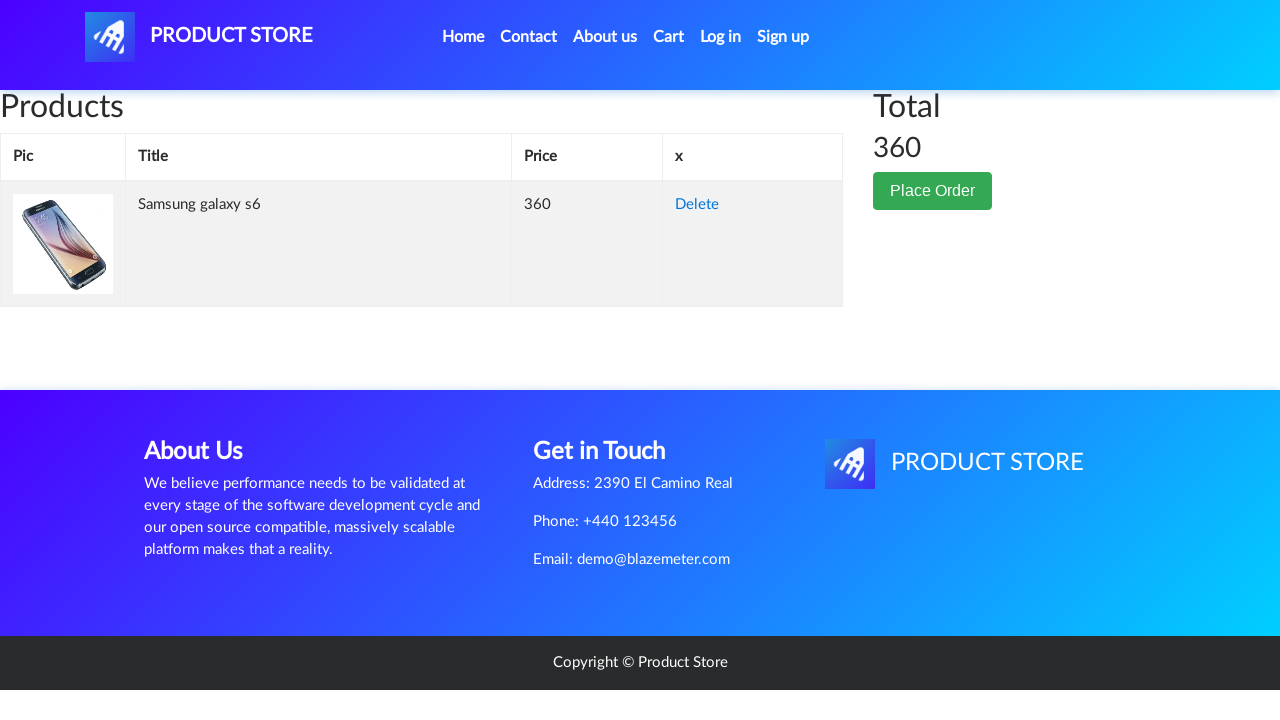